Tests text input functionality by entering text in a textbox, clicking a result button, and verifying the result contains expected text

Starting URL: https://kristinek.github.io/site/examples/actions

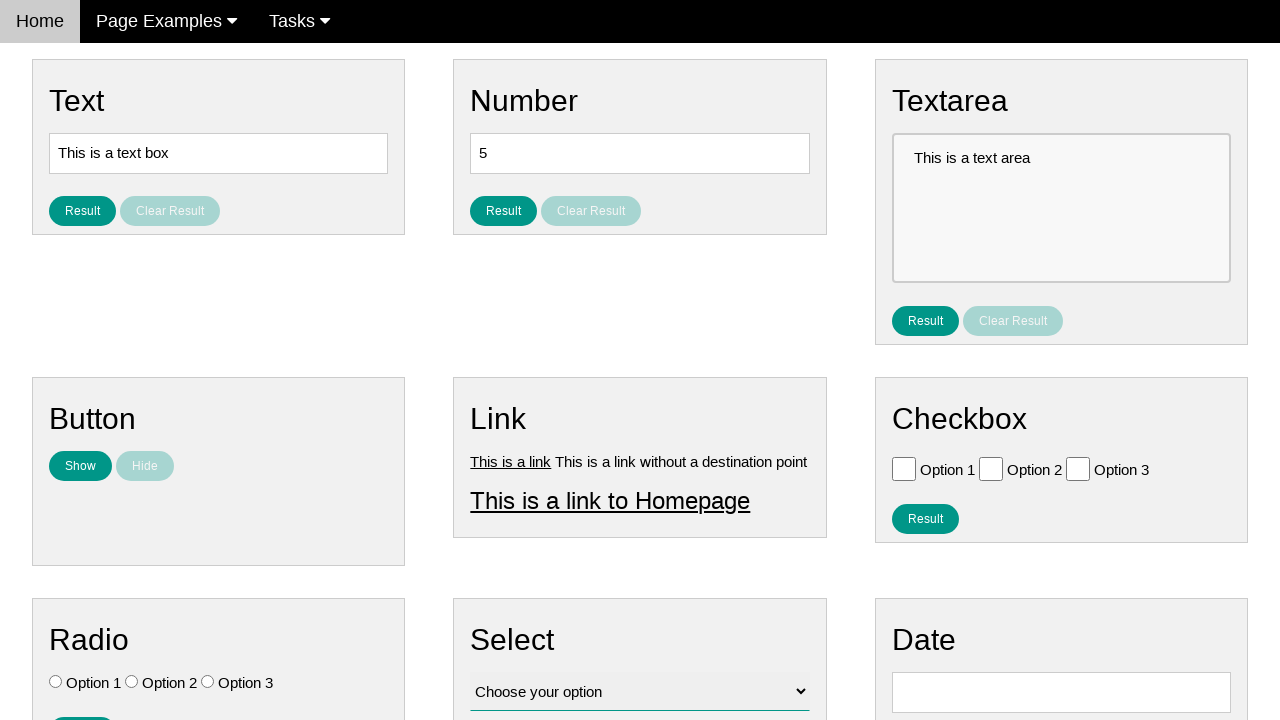

Filled textbox with 'Welcome to Automation Testing! I'm Janis' on [name='vfb-5']
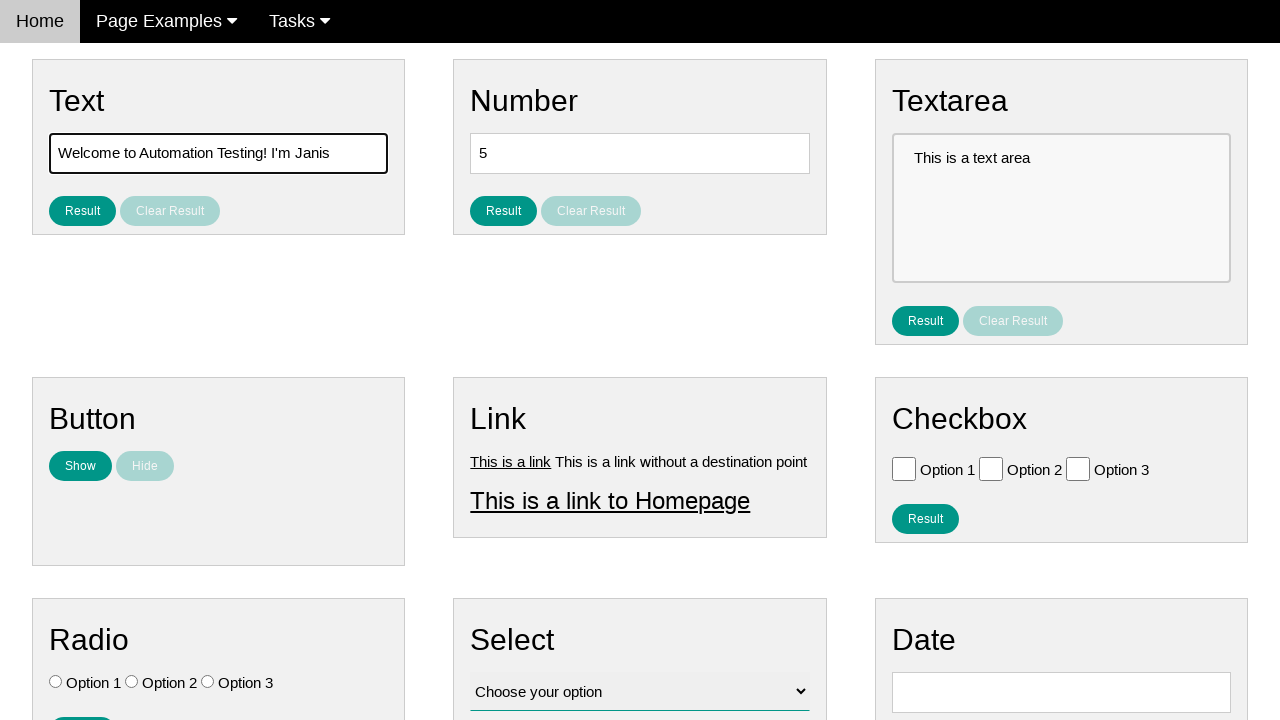

Clicked result button to submit text at (82, 211) on #result_button_text
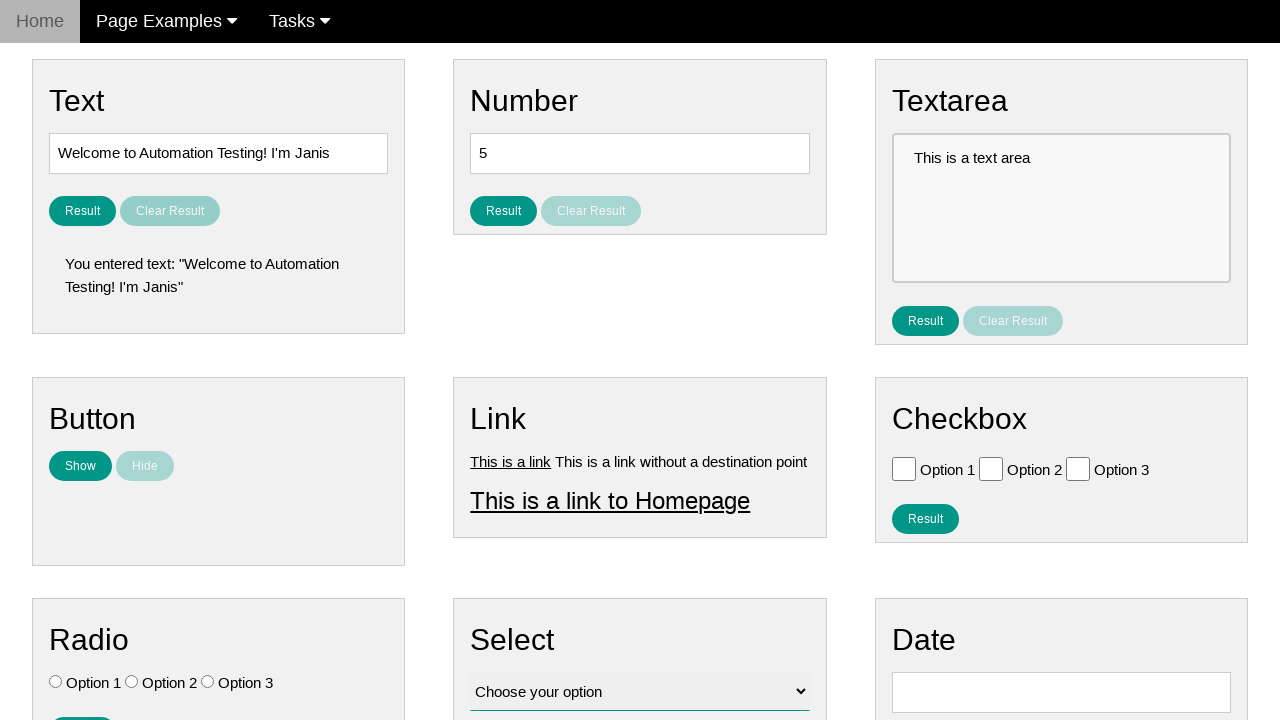

Result text element loaded and is visible
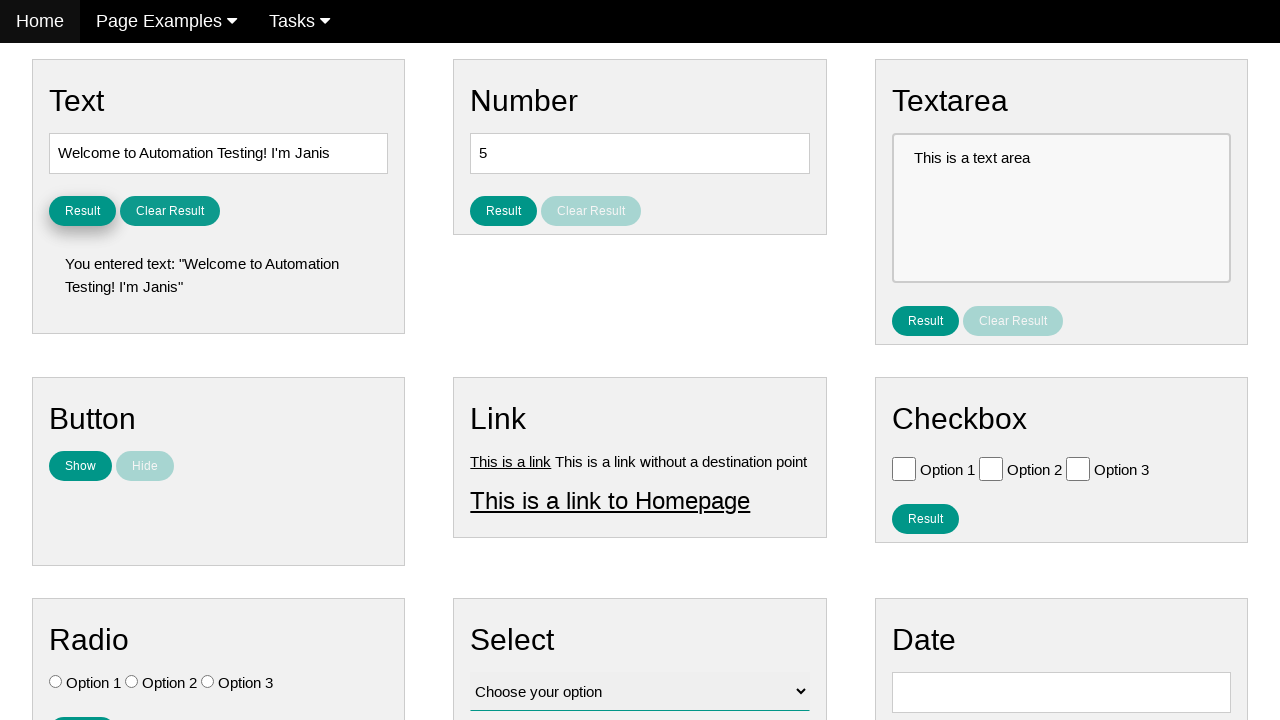

Verified result text contains 'Automation Testing'
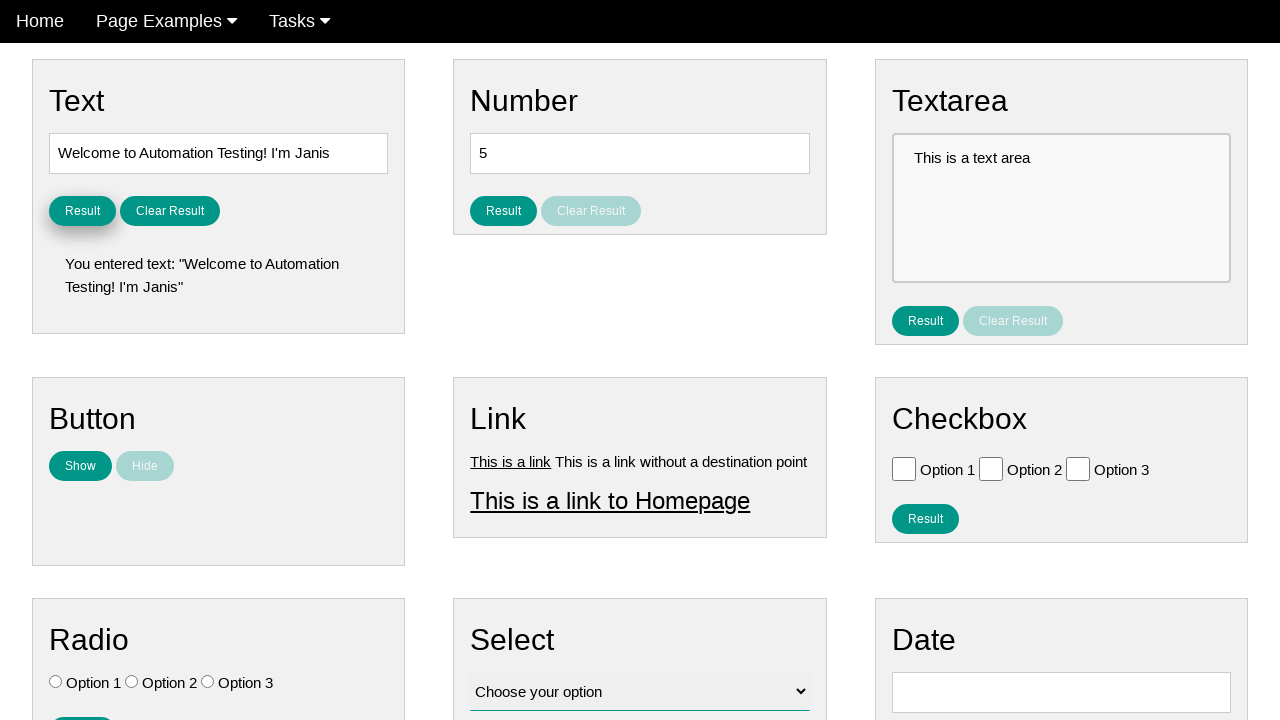

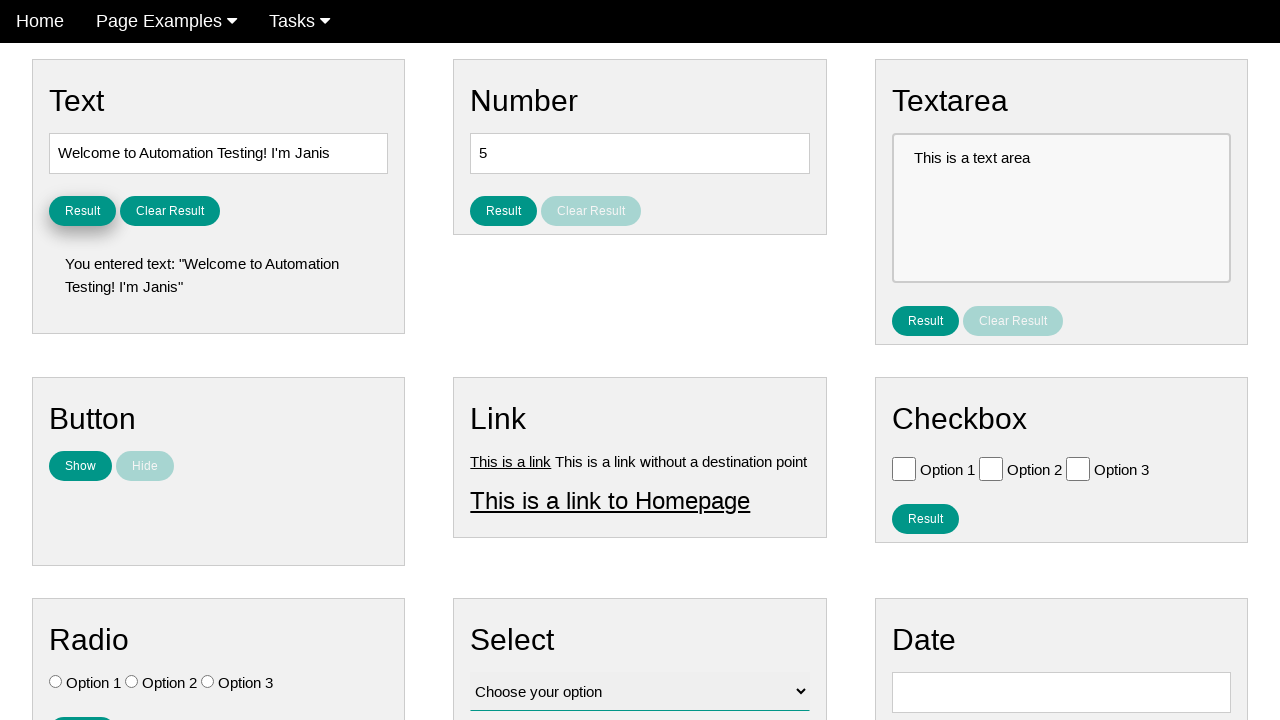